Validates element visibility and class presence before filling the username field

Starting URL: https://demoqa.com/text-box

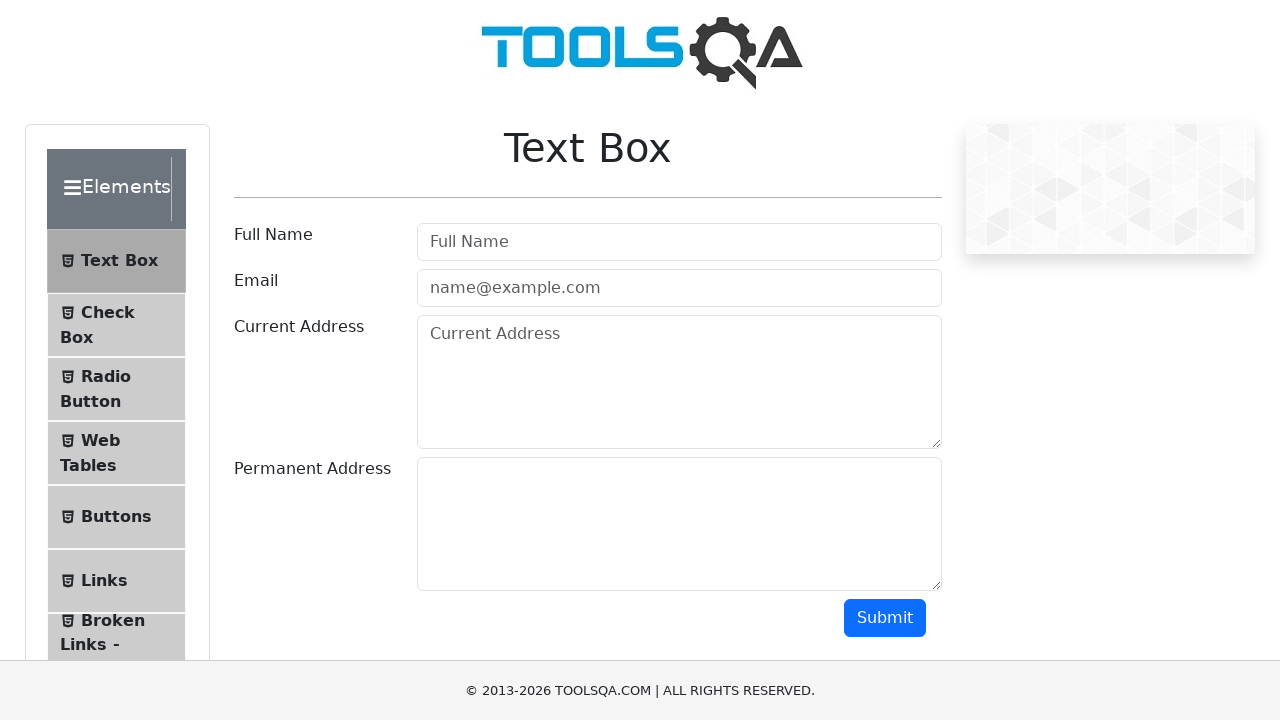

Filled username field with 'Ramiro' on #userName
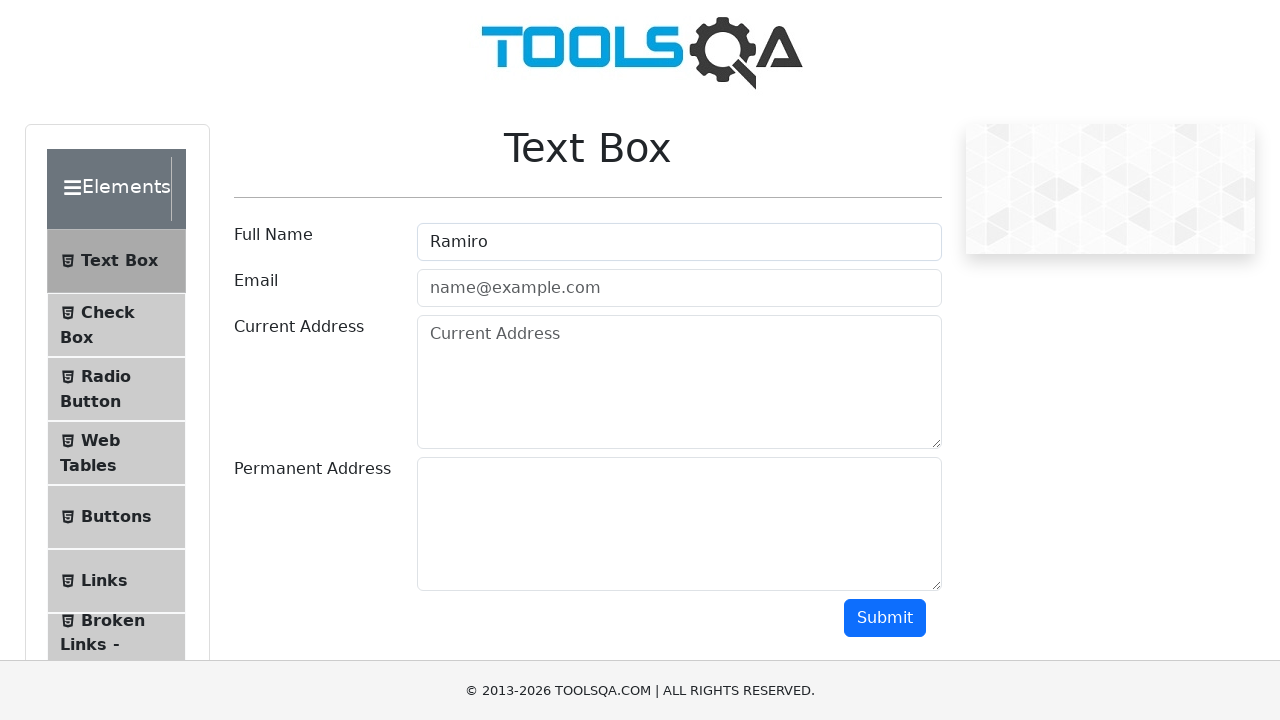

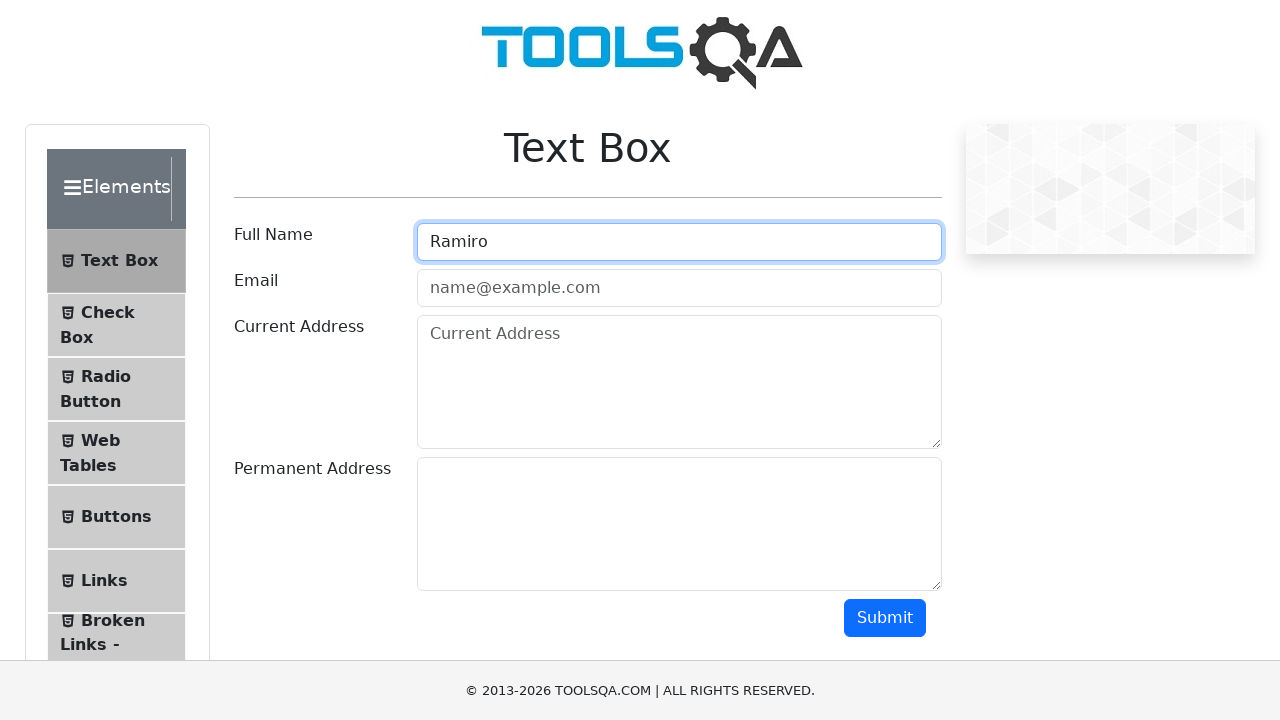